Tests that the active filter persists after page reload

Starting URL: https://todomvc.com/examples/typescript-angular/#/

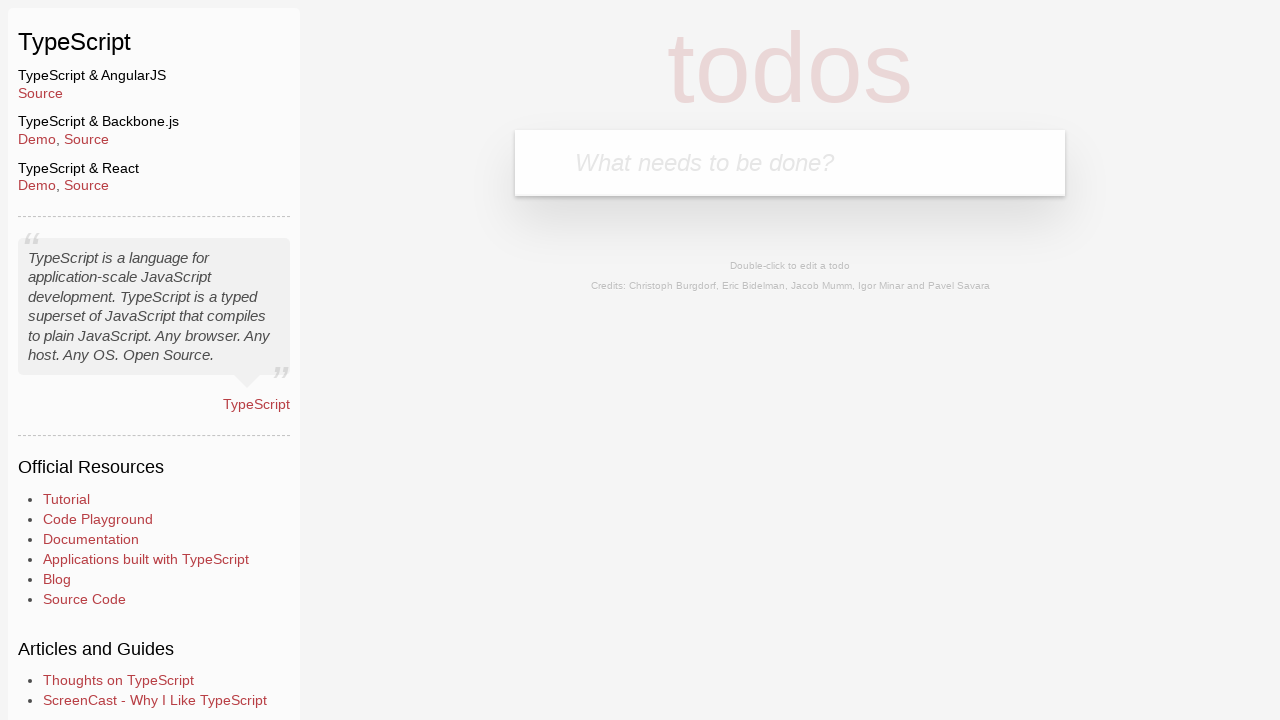

Filled new todo input with 'Example1' on .new-todo
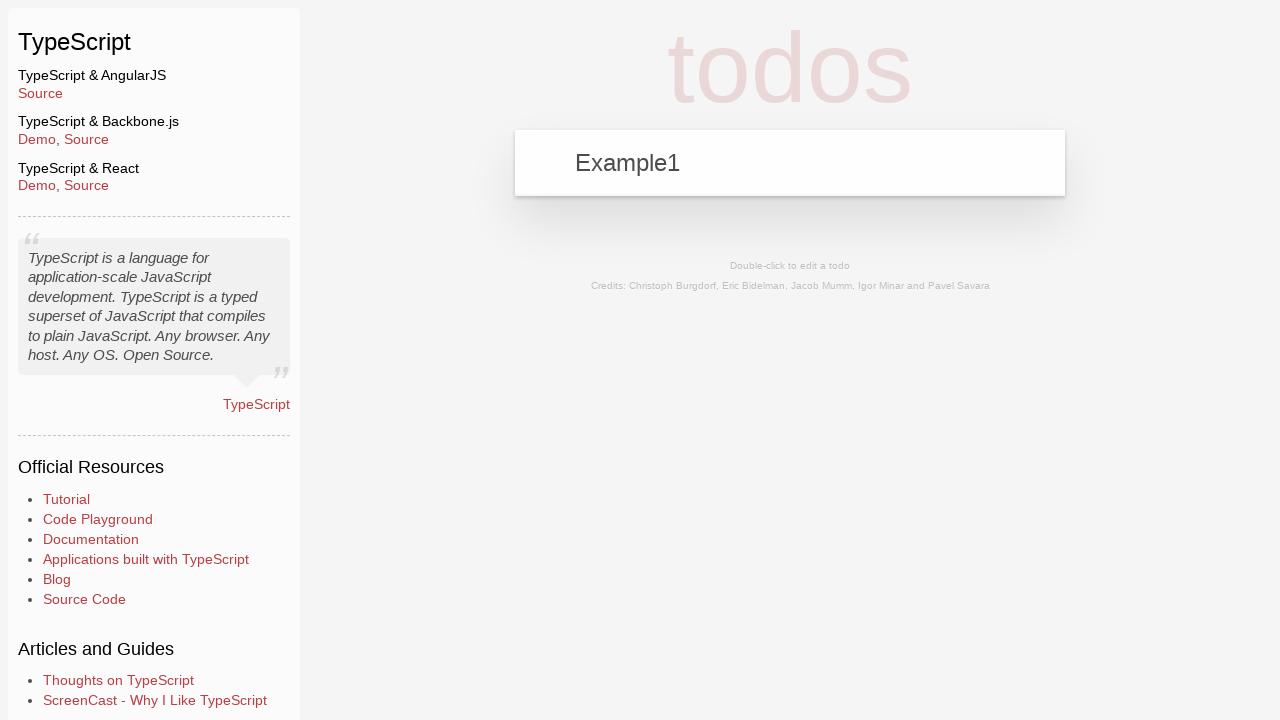

Pressed Enter to add first todo on .new-todo
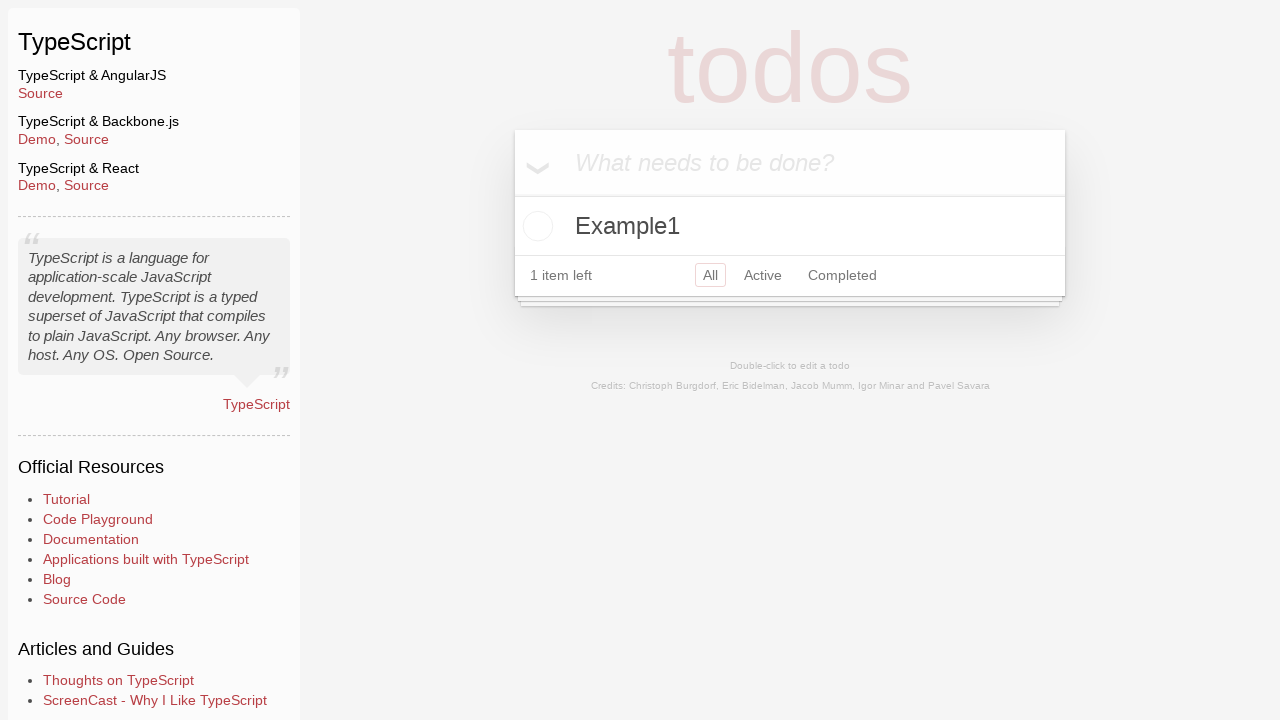

Filled new todo input with 'Example2' on .new-todo
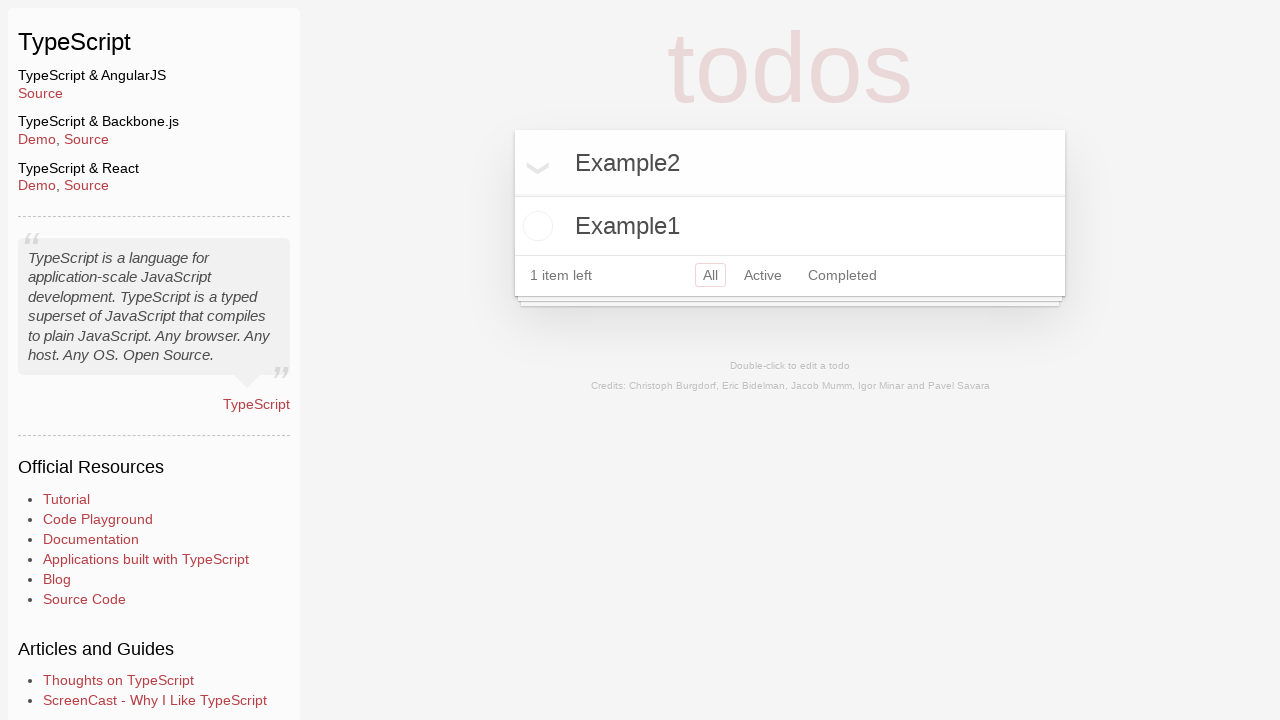

Pressed Enter to add second todo on .new-todo
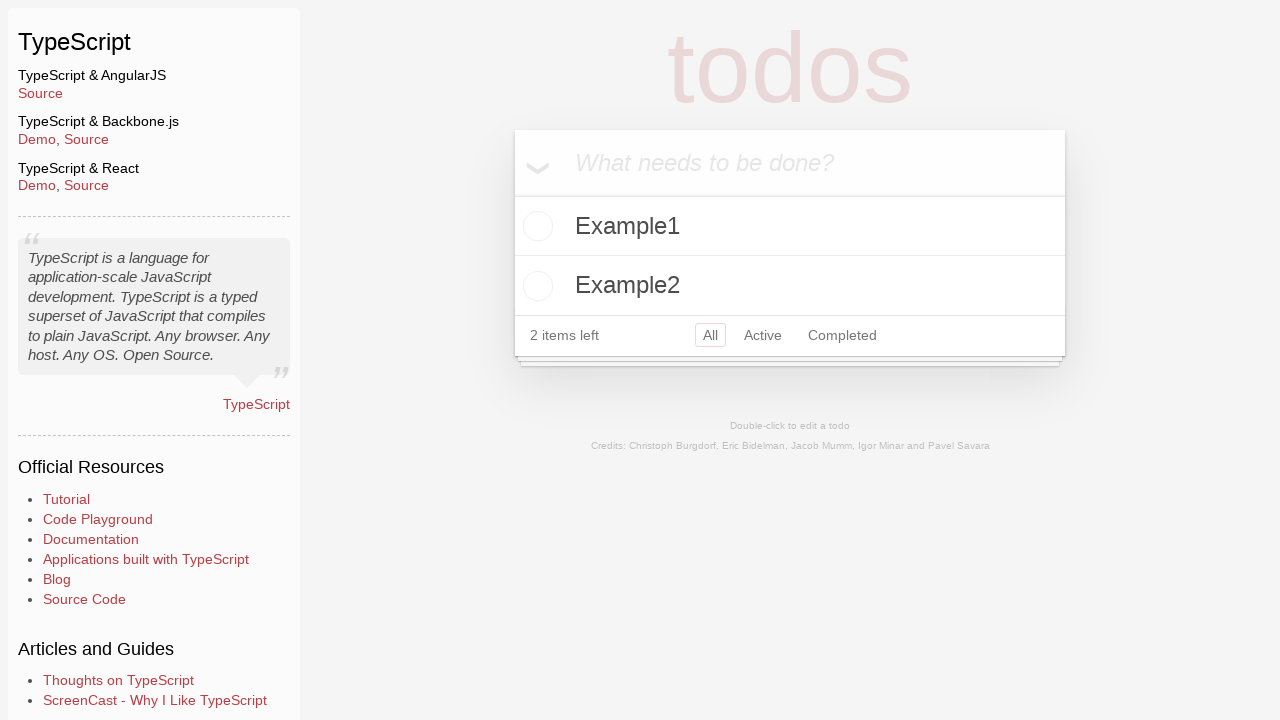

Marked Example2 as completed by clicking toggle checkbox at (535, 286) on li:has-text('Example2') .toggle
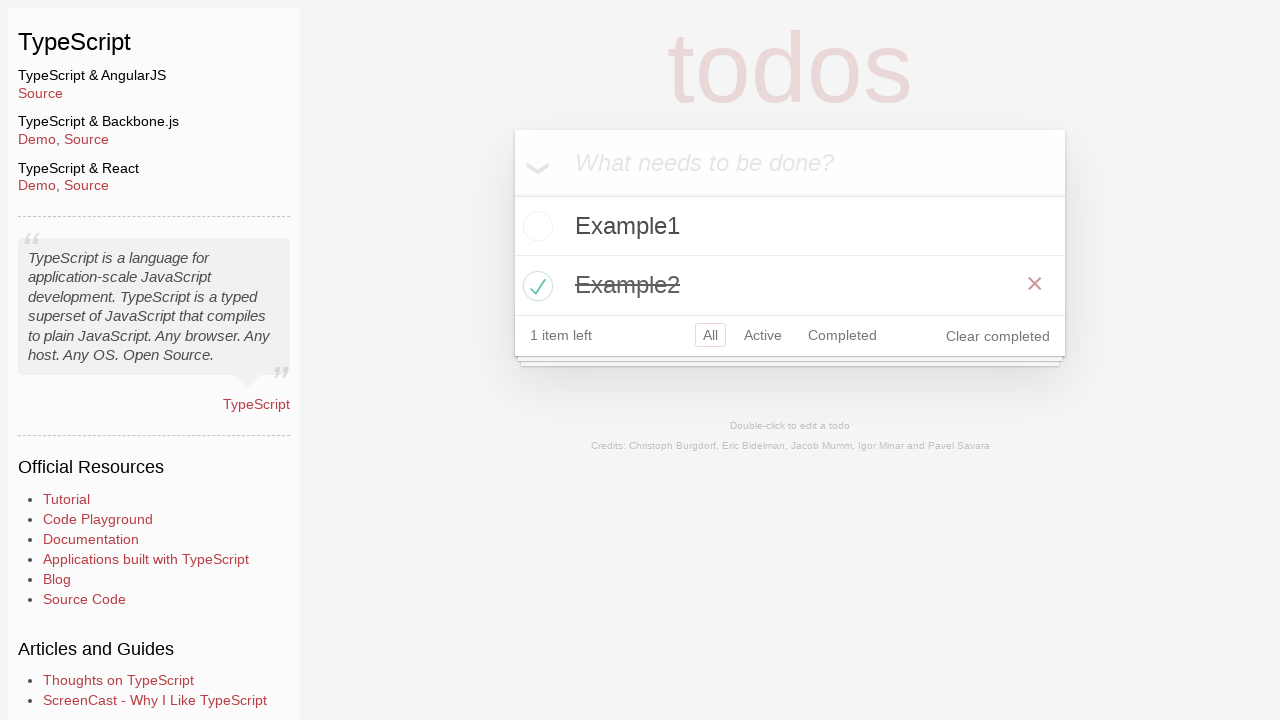

Clicked Active filter button at (763, 335) on a:has-text('Active')
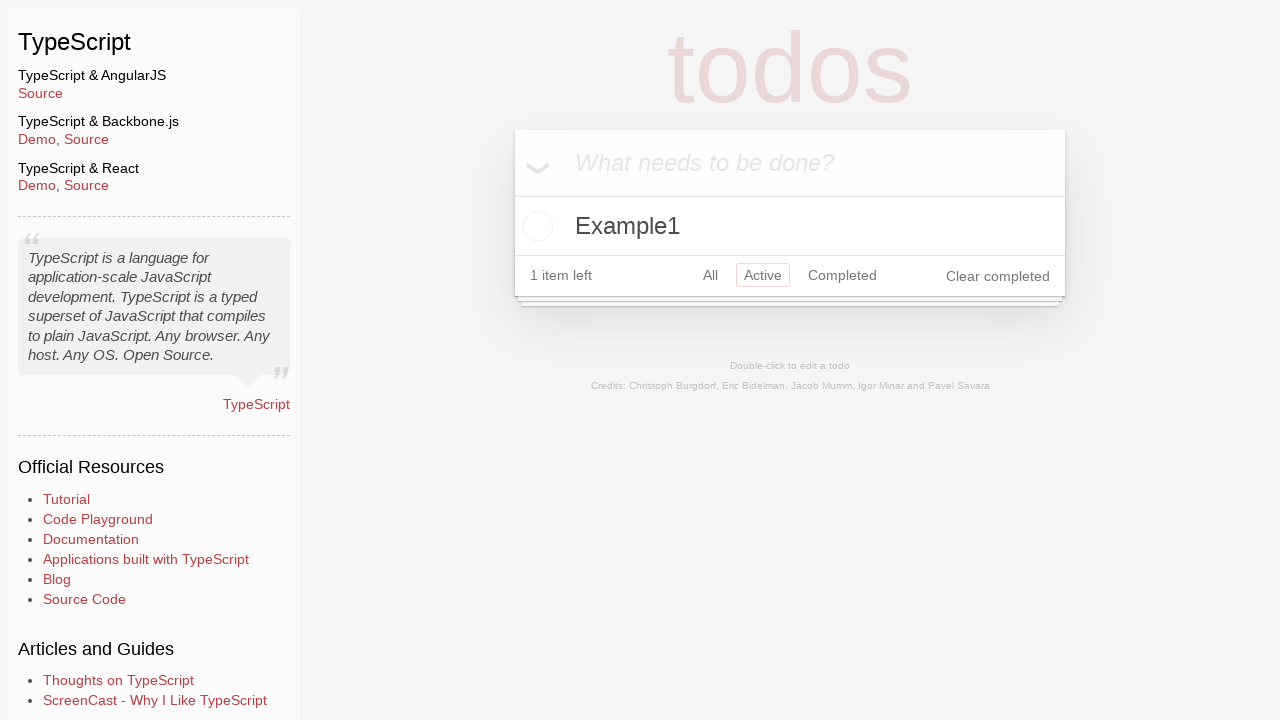

Reloaded the page to verify active filter persists
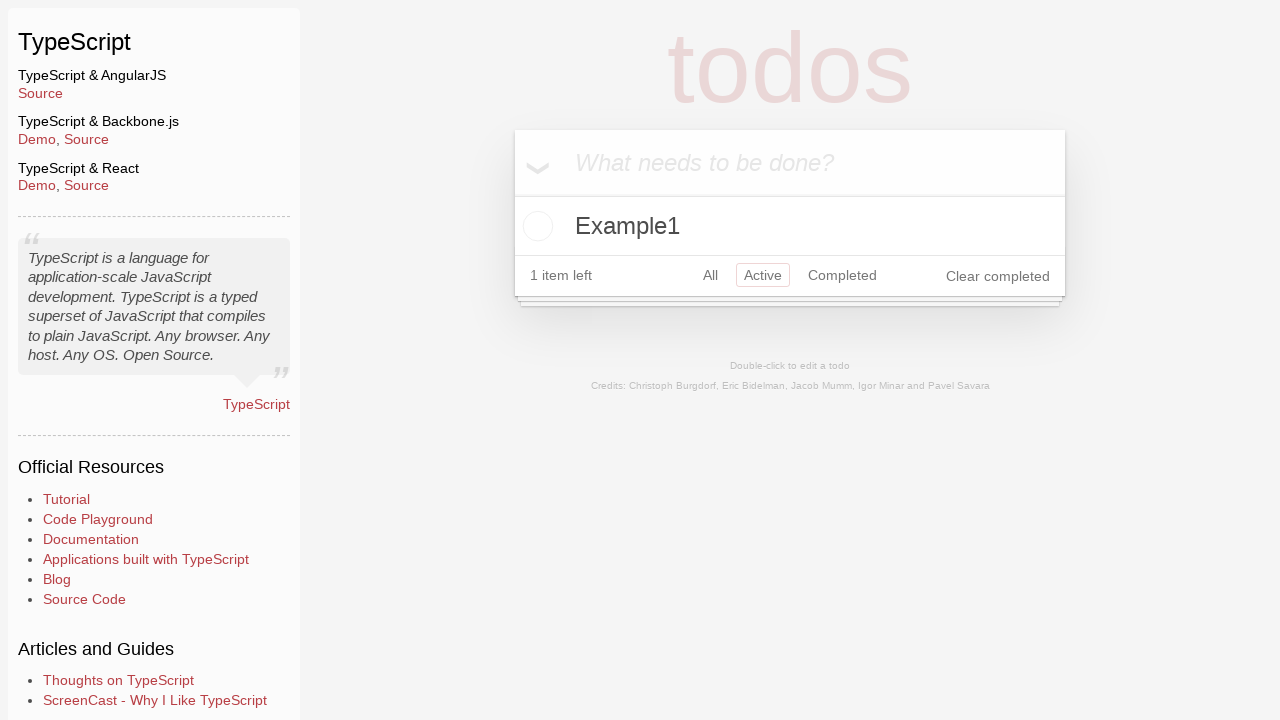

Todo list loaded after page reload
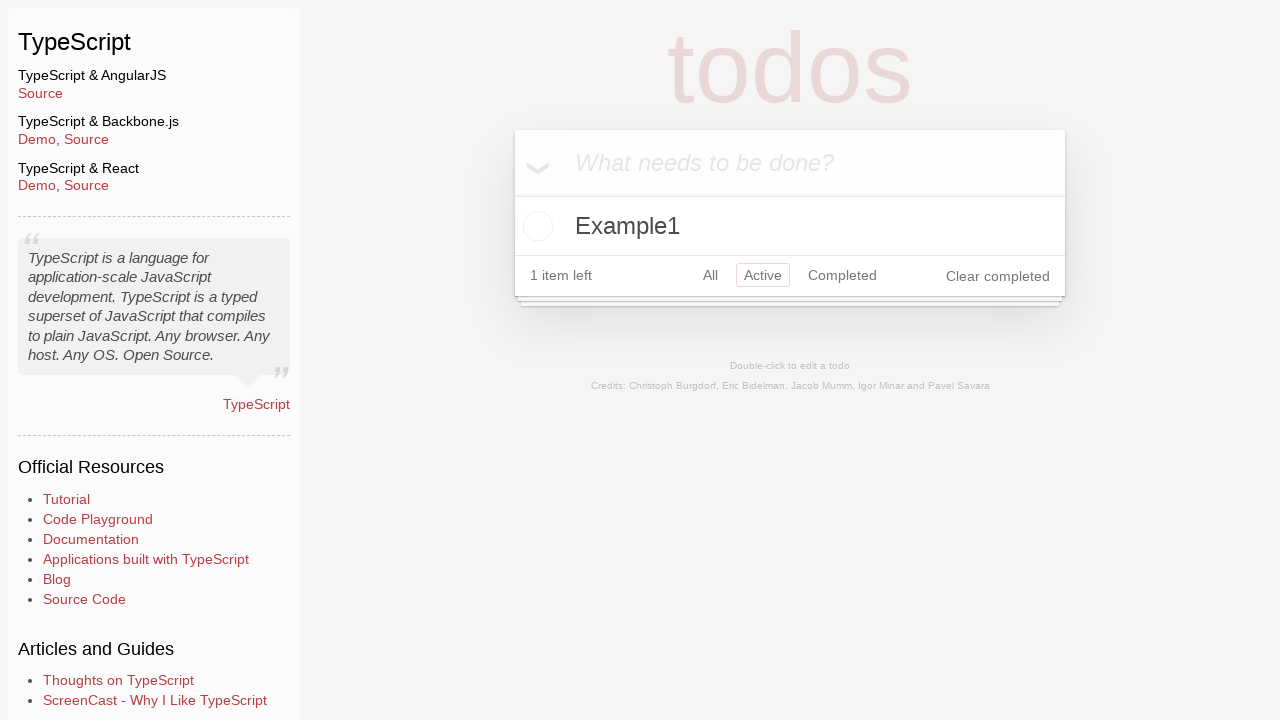

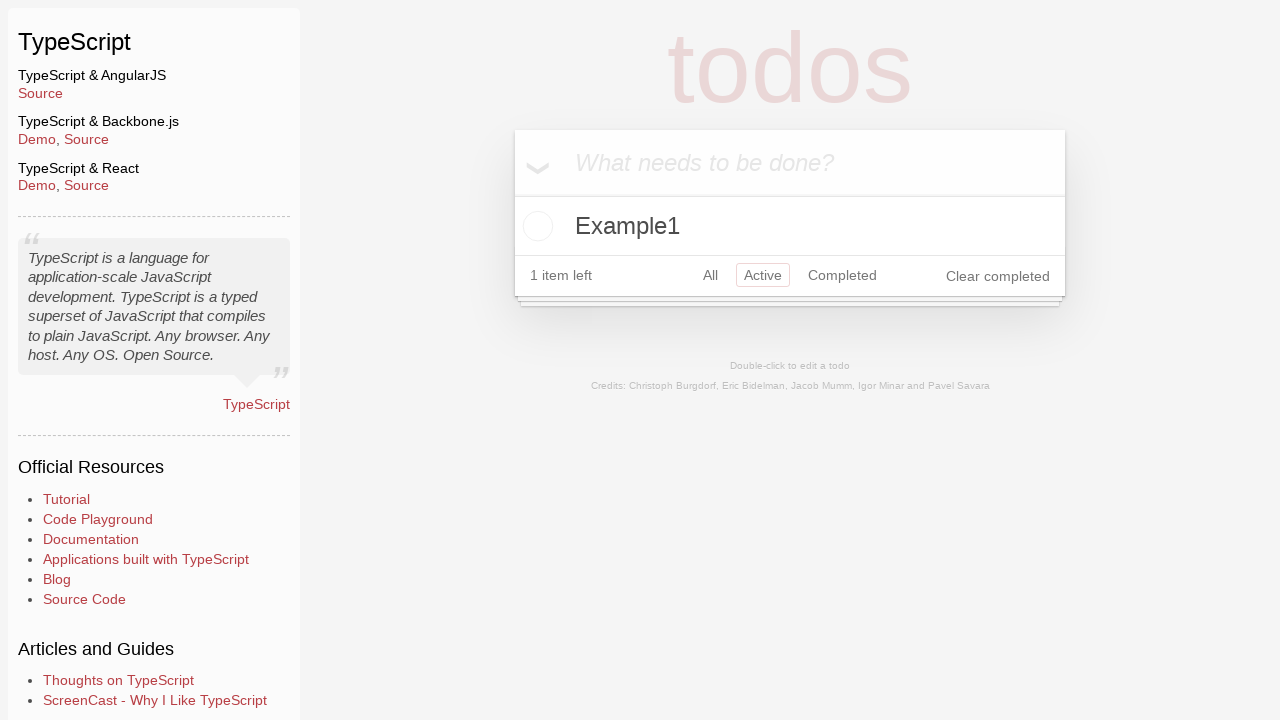